Tests window/tab switching by clicking a Google link which opens a new tab, then switching between the original GitHub page and the new Google tab.

Starting URL: https://automationfc.github.io/basic-form/index.html

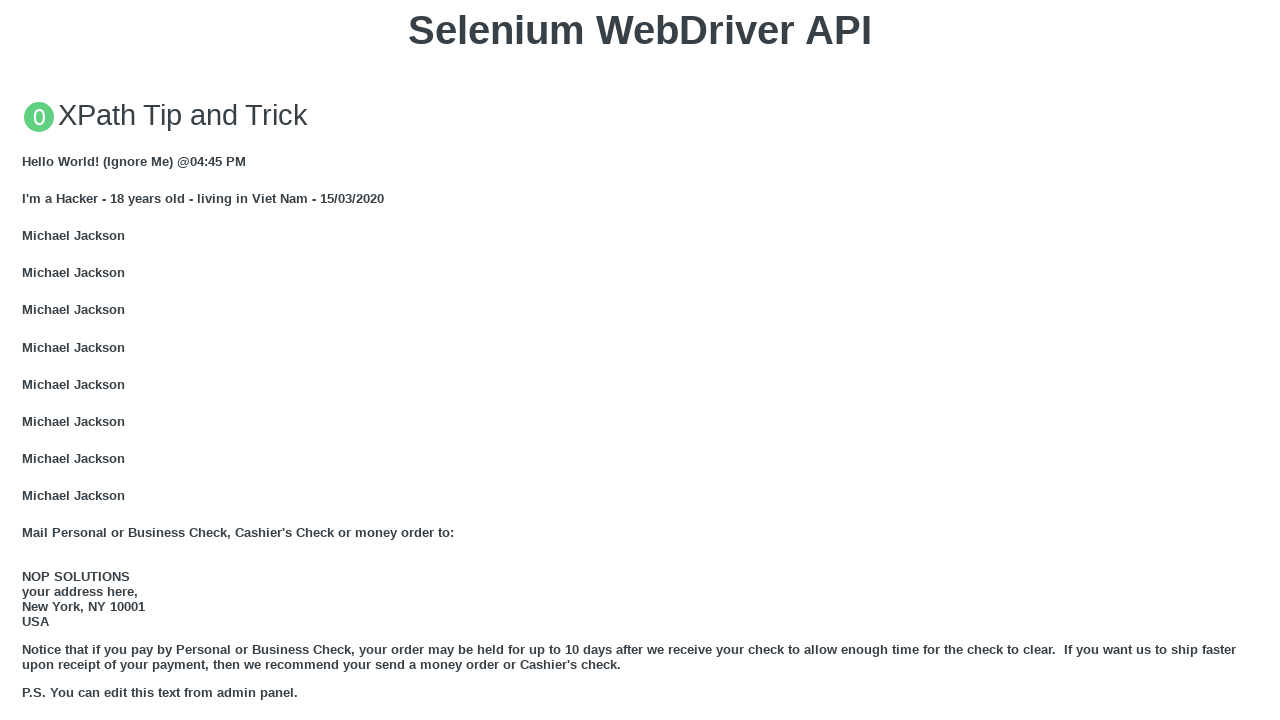

Stored reference to original GitHub page
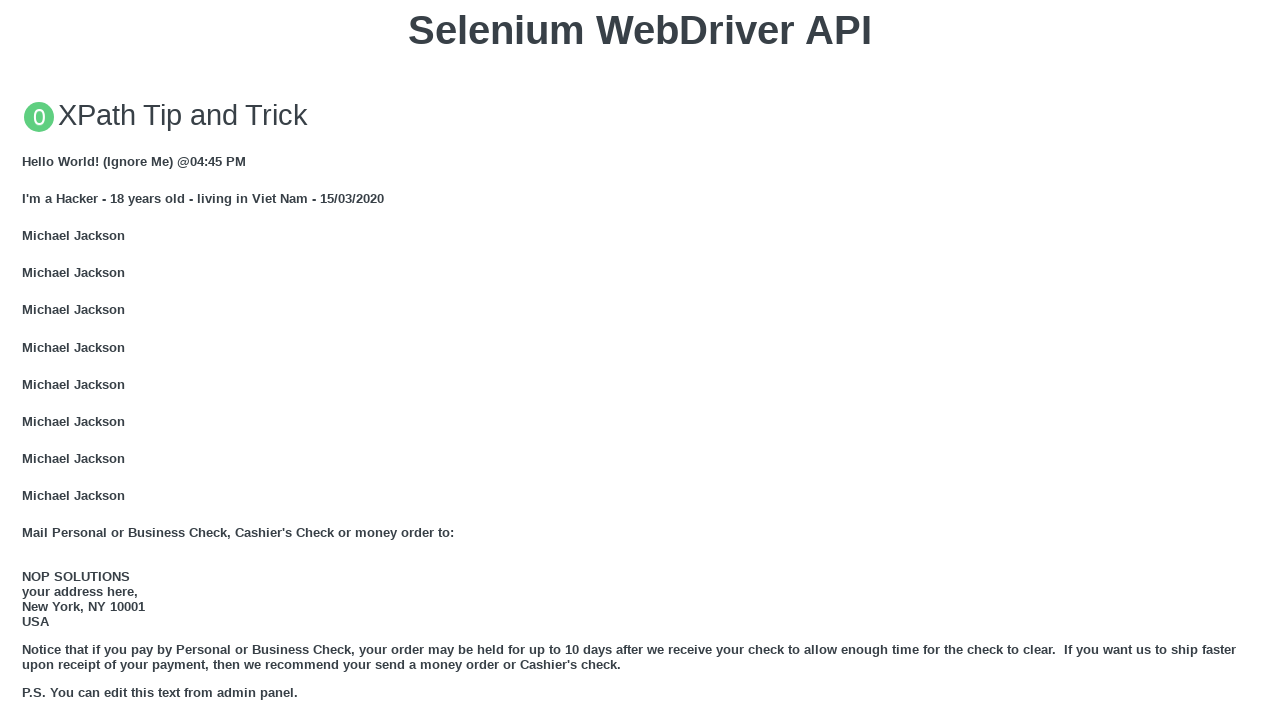

Clicked Google link which opened a new tab at (56, 360) on xpath=//a[text()='GOOGLE']
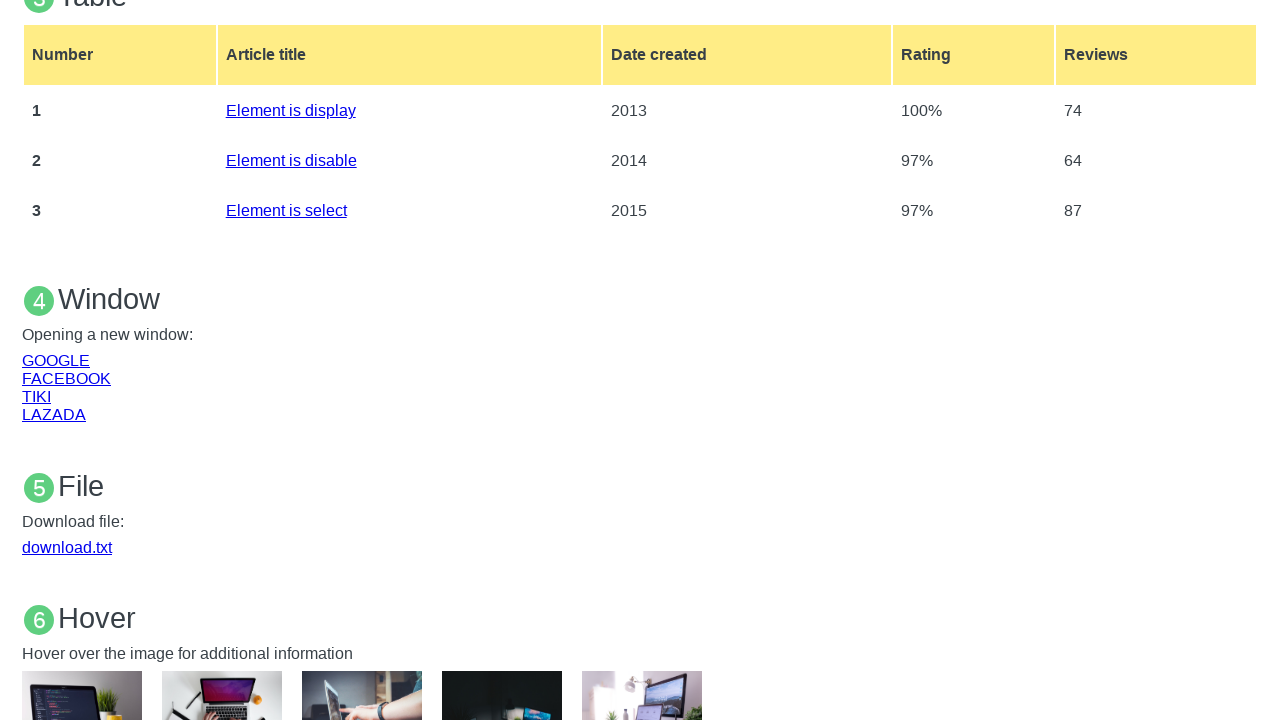

Retrieved new Google page object
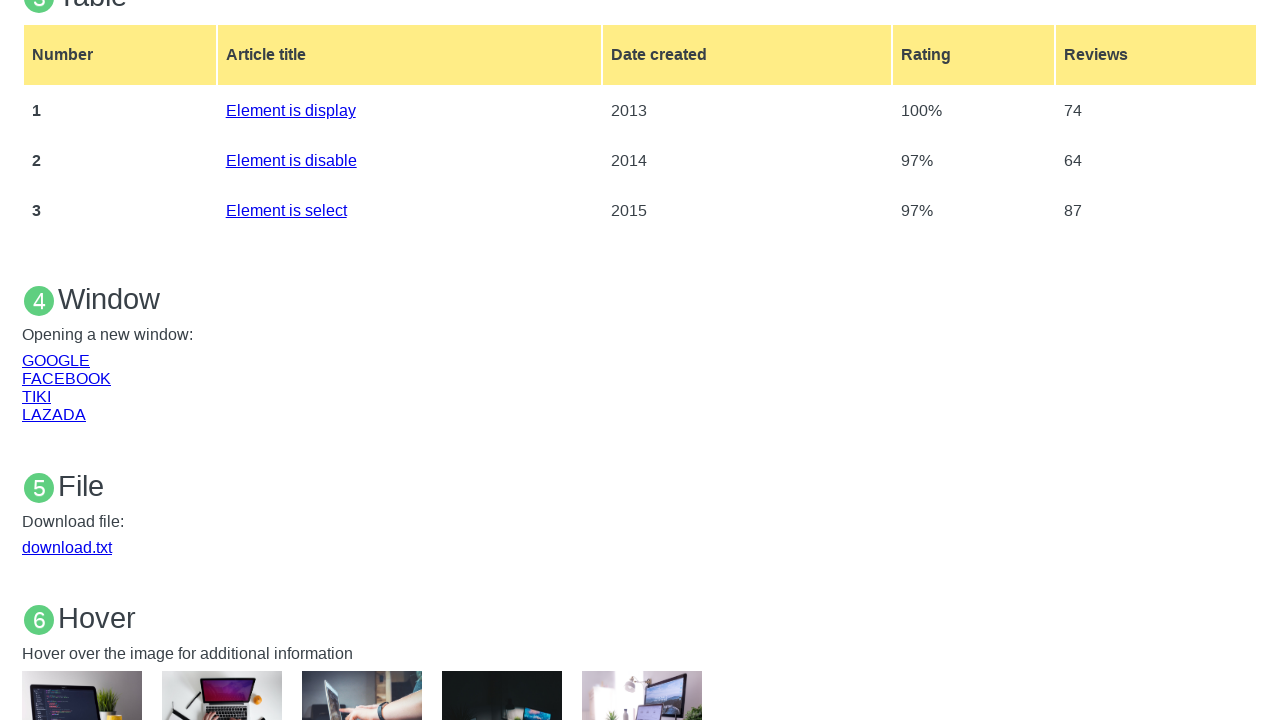

Google page finished loading
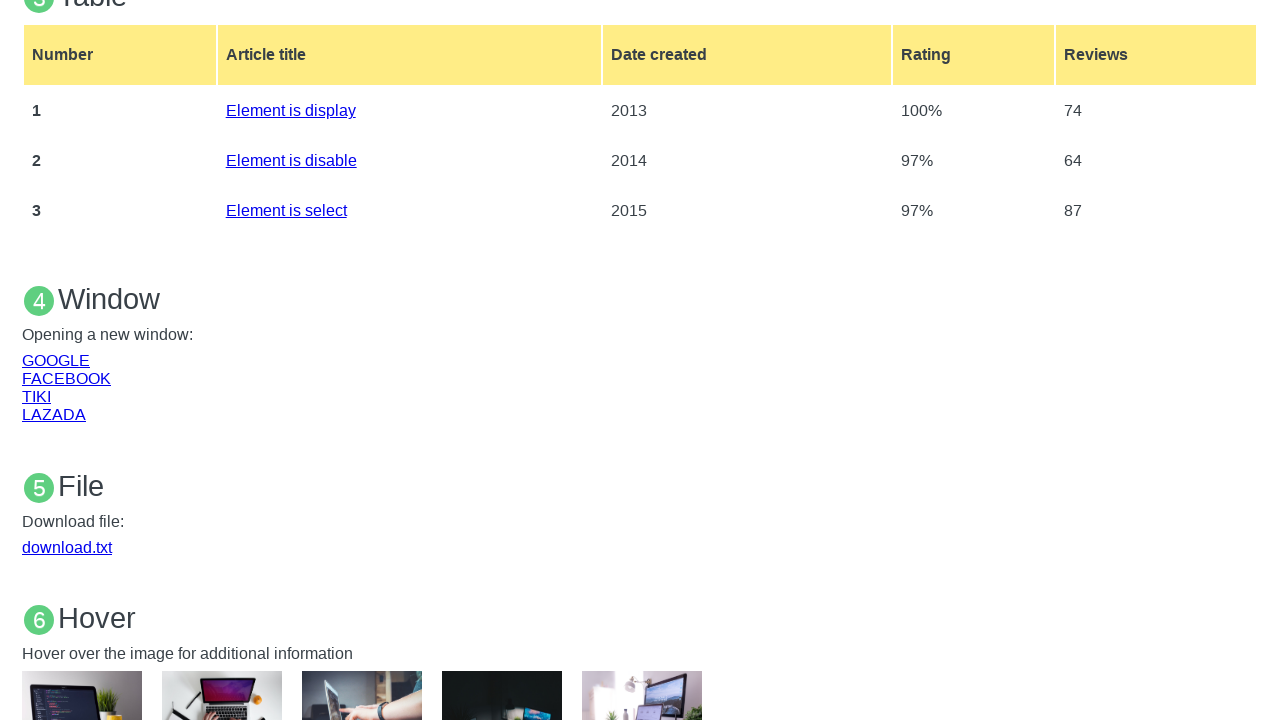

Switched back to original GitHub page
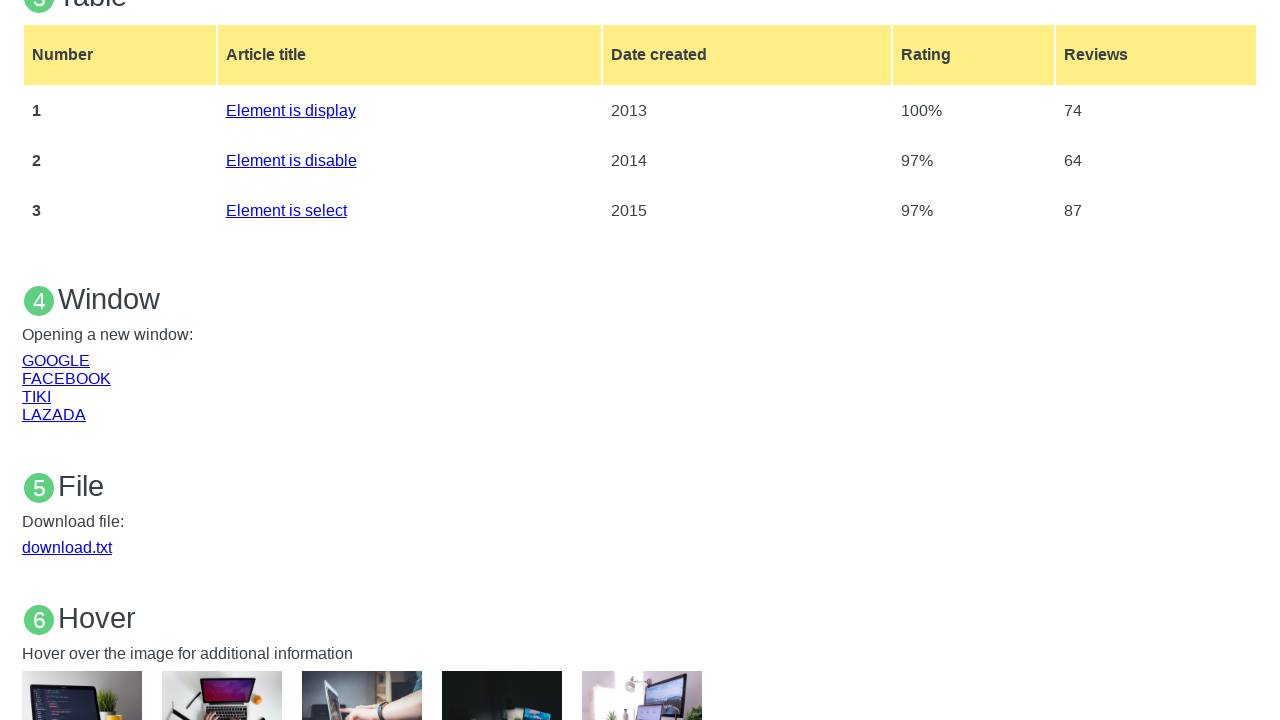

Waited 1 second on original page
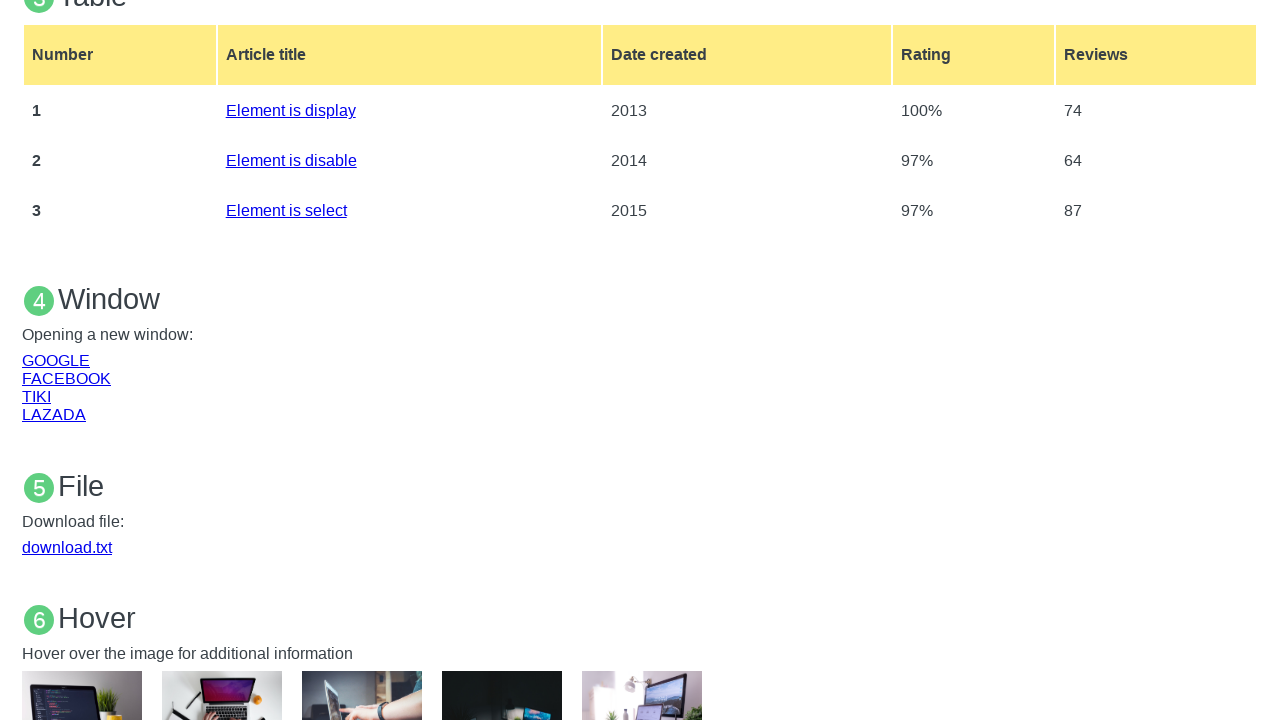

Switched to Google page tab
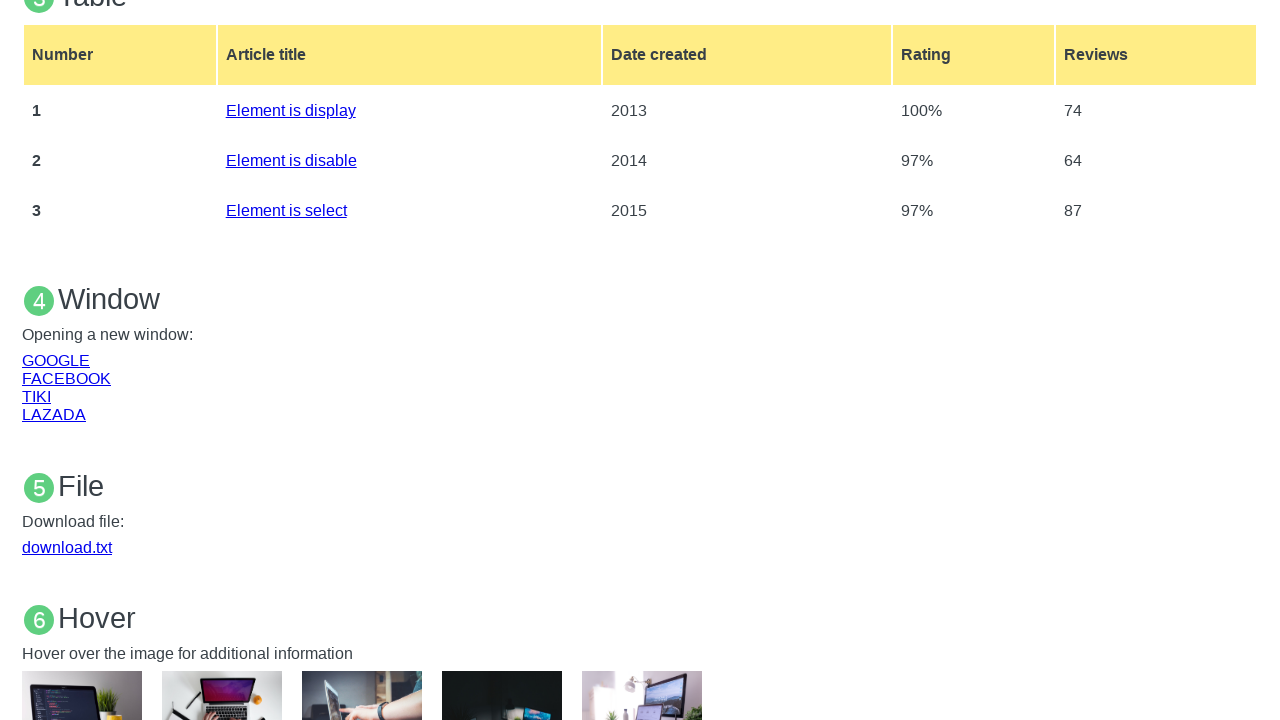

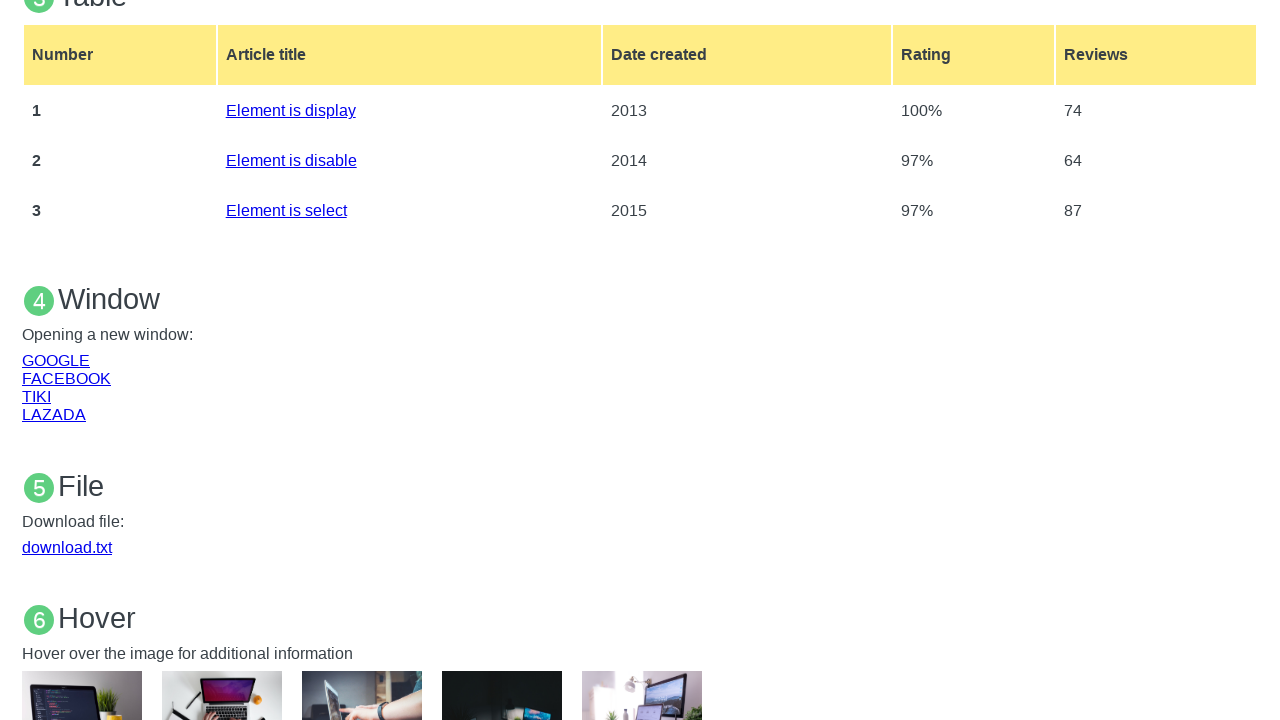